Tests checkbox toggling functionality by setting checkboxes to specific states using conditional logic

Starting URL: https://the-internet.herokuapp.com/checkboxes

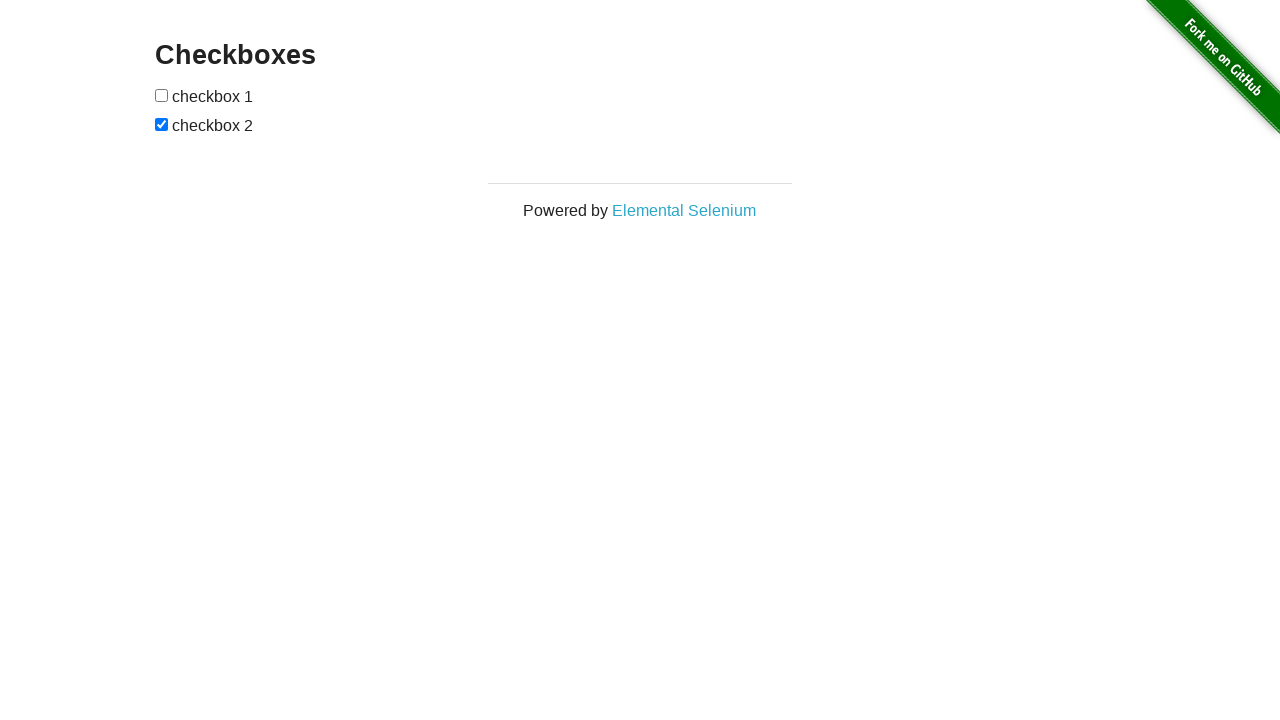

Located first checkbox element
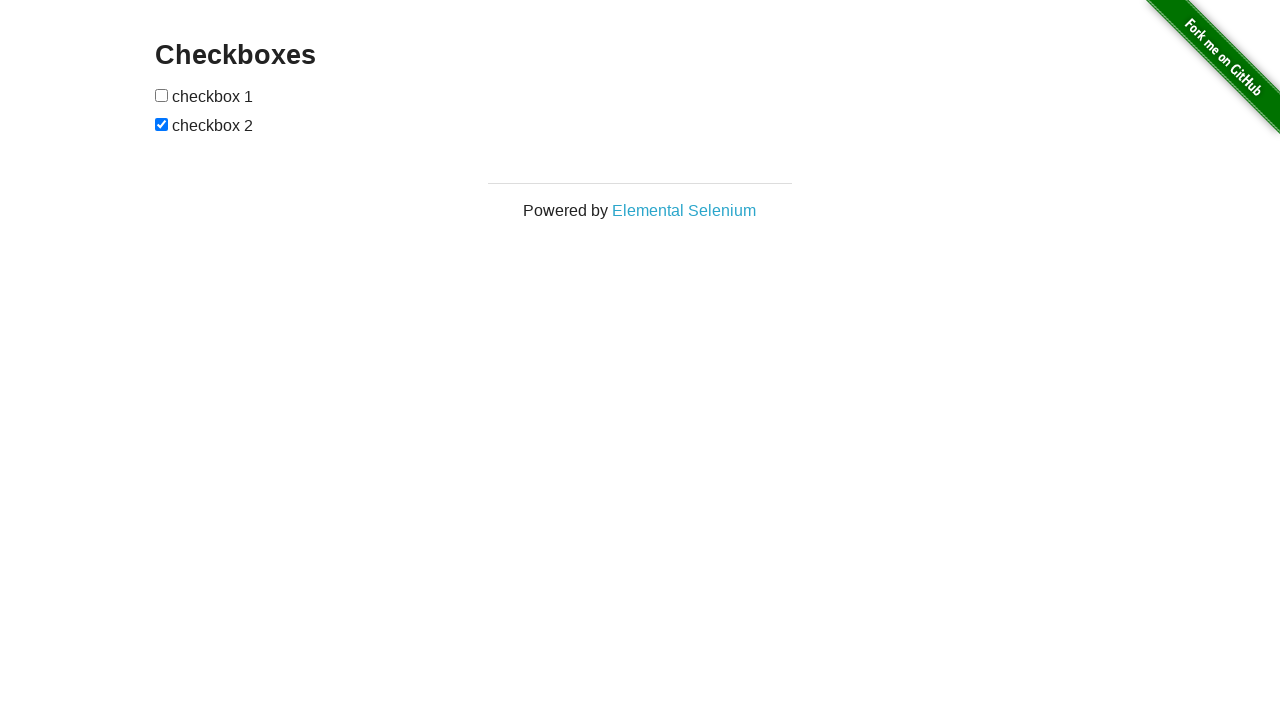

Located second checkbox element
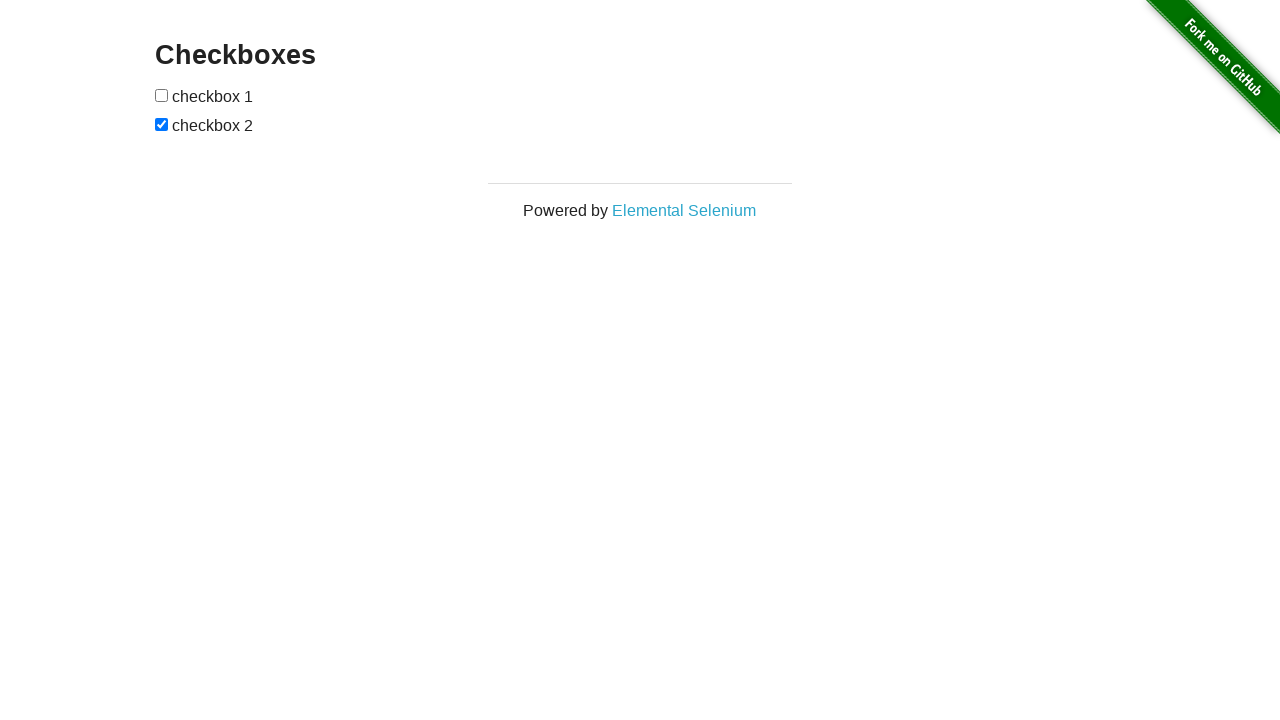

Toggled first checkbox to unchecked state
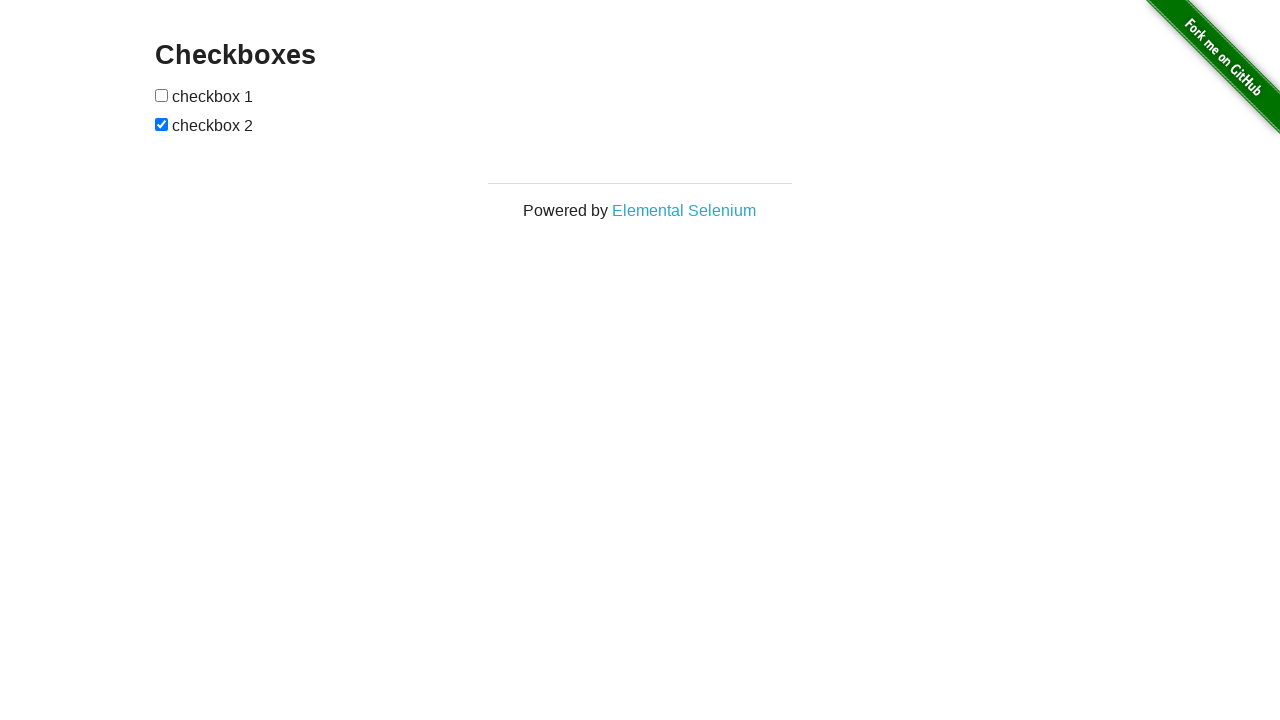

Verified first checkbox is unchecked
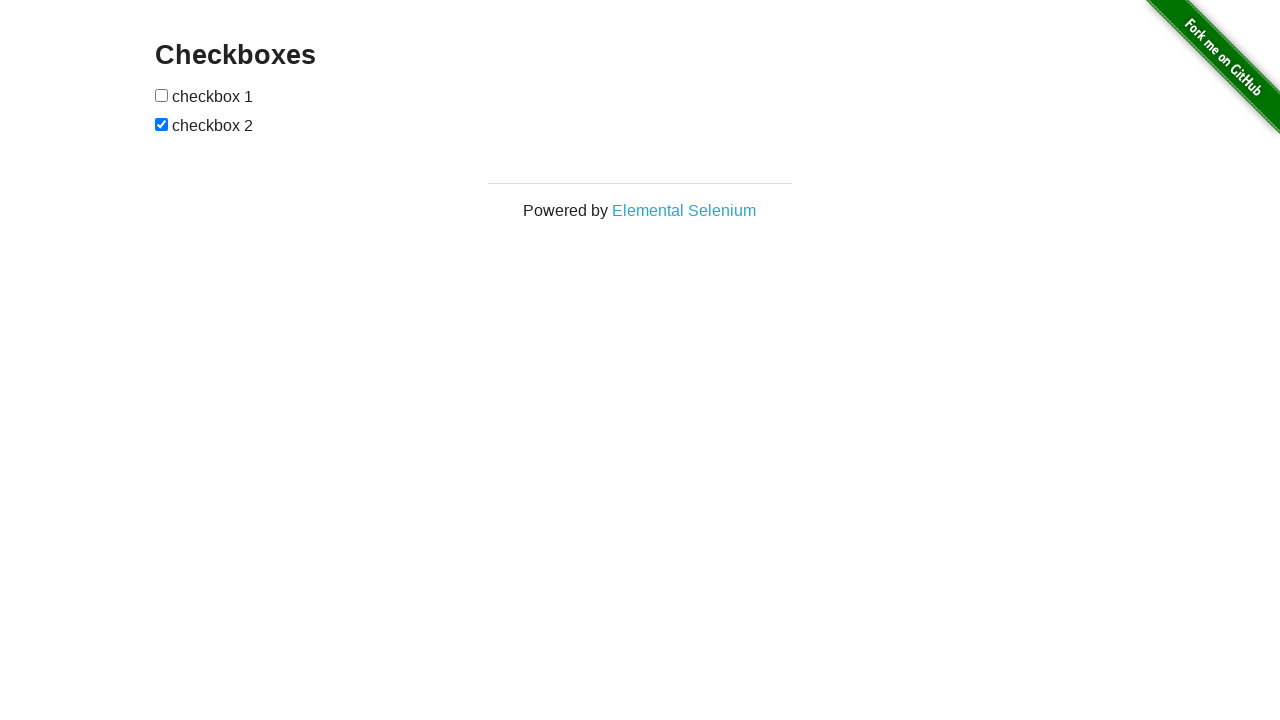

Toggled first checkbox to checked state at (162, 95) on xpath=//input[@type='checkbox'] >> nth=0
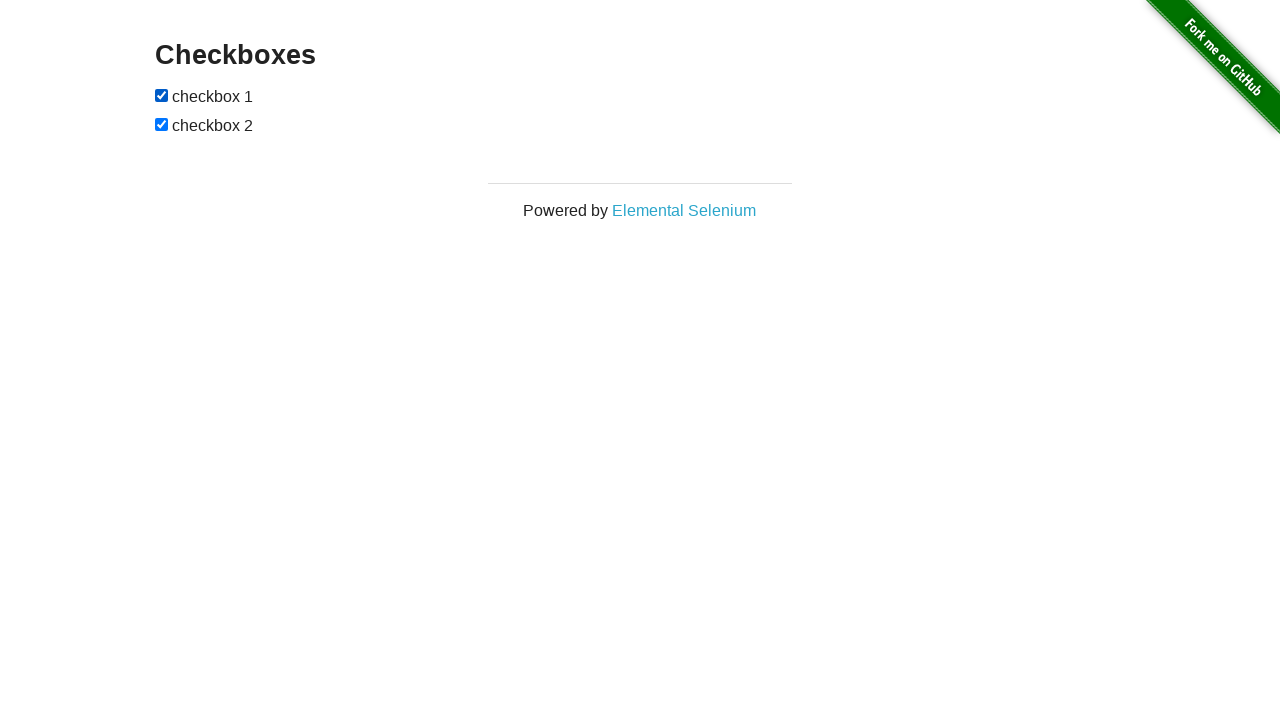

Verified first checkbox is checked
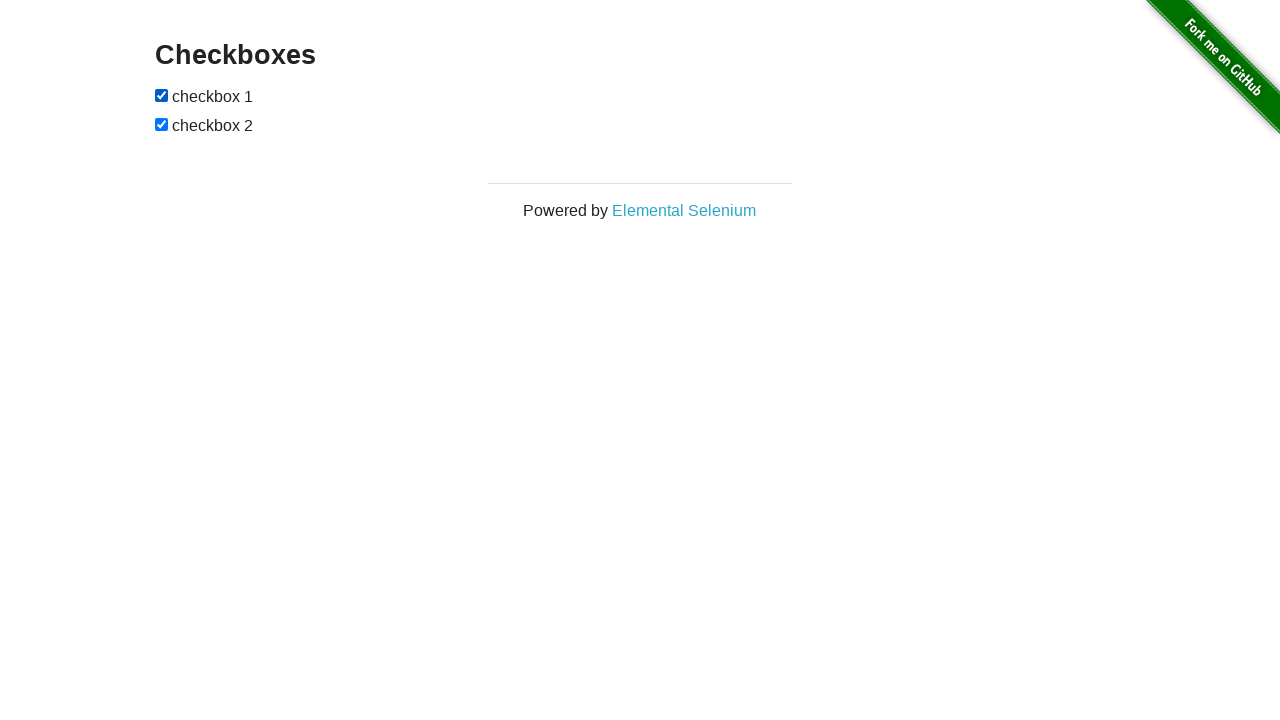

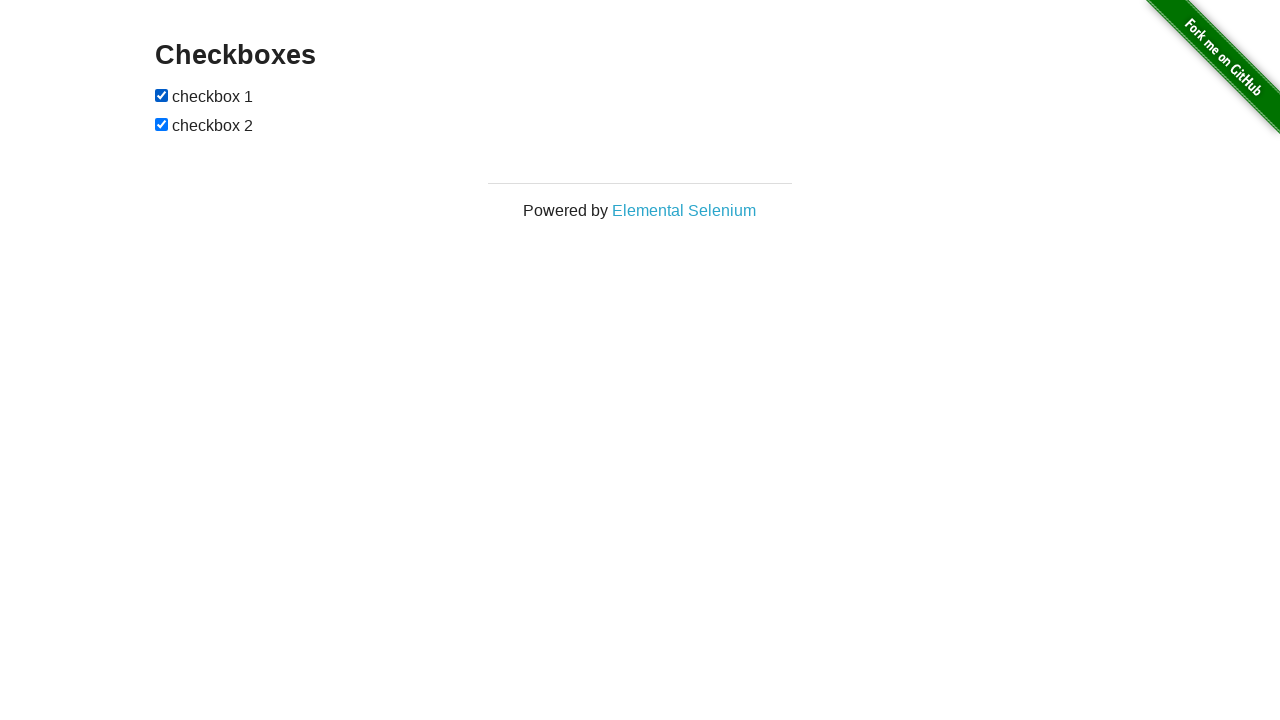